Tests checkbox functionality by clicking BMW and Benz checkboxes and verifying they are selected

Starting URL: https://www.letskodeit.com/practice

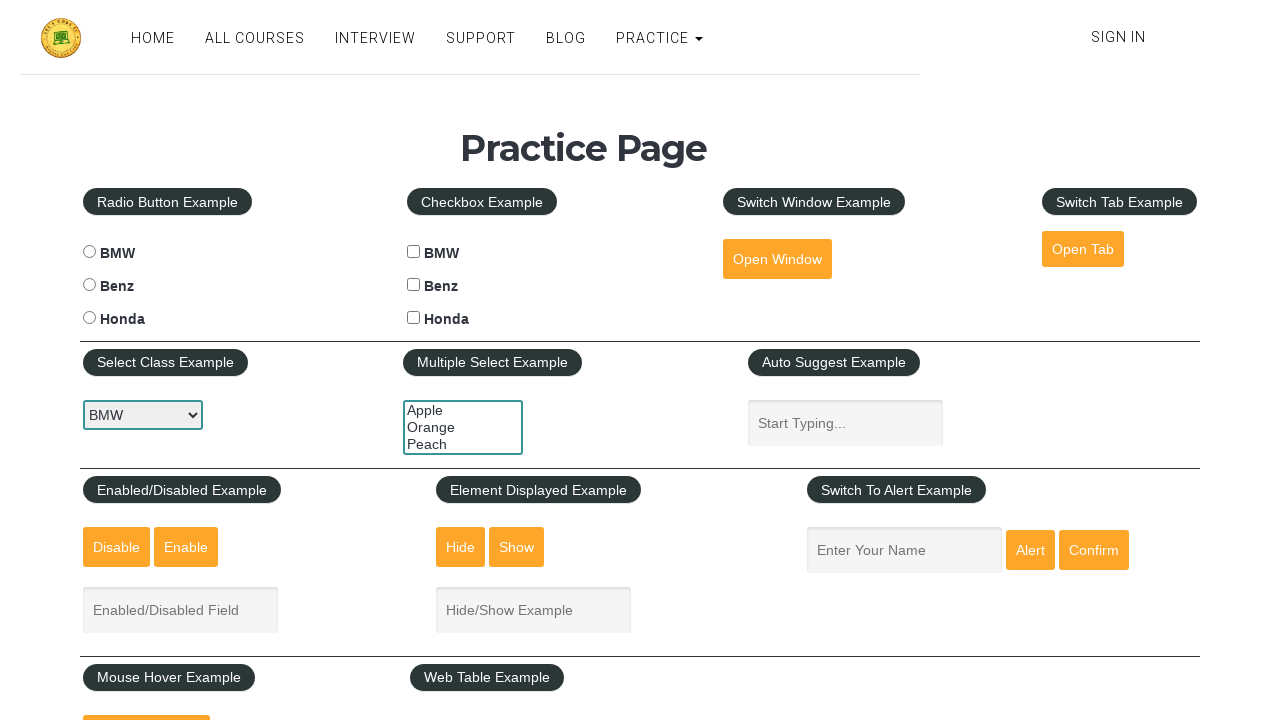

Clicked BMW checkbox at (414, 252) on #bmwcheck
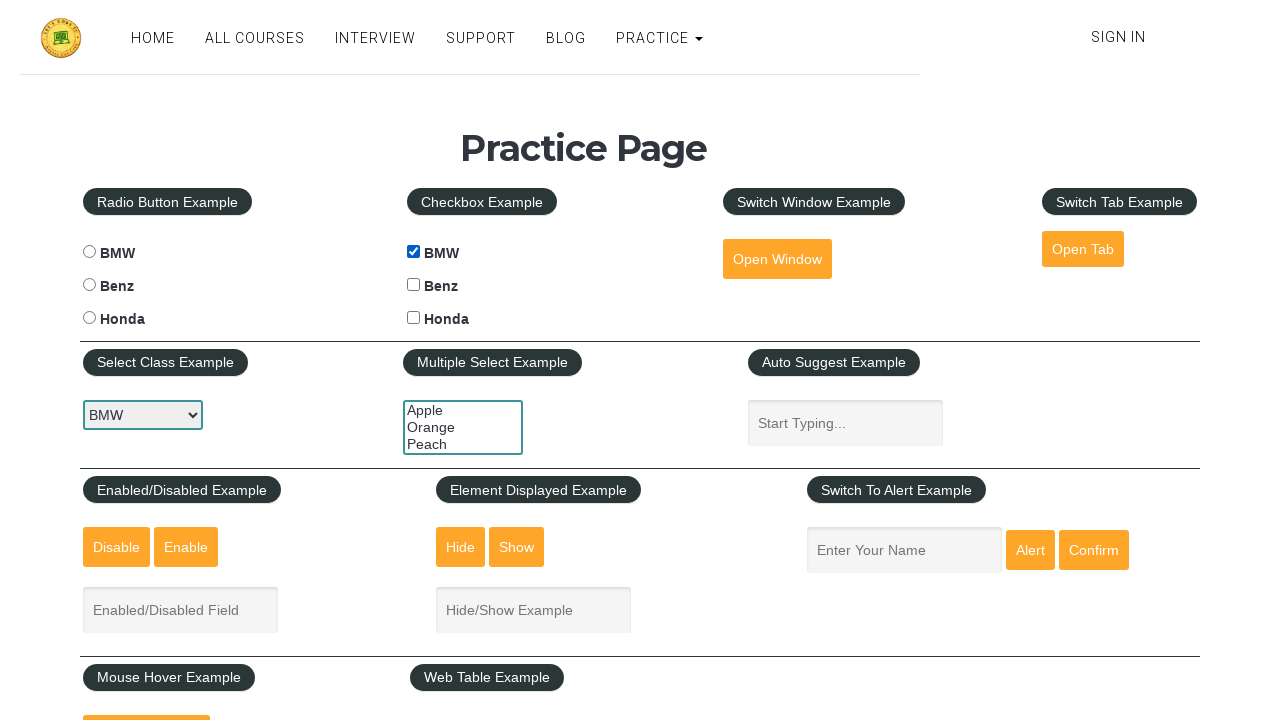

Verified BMW checkbox is selected
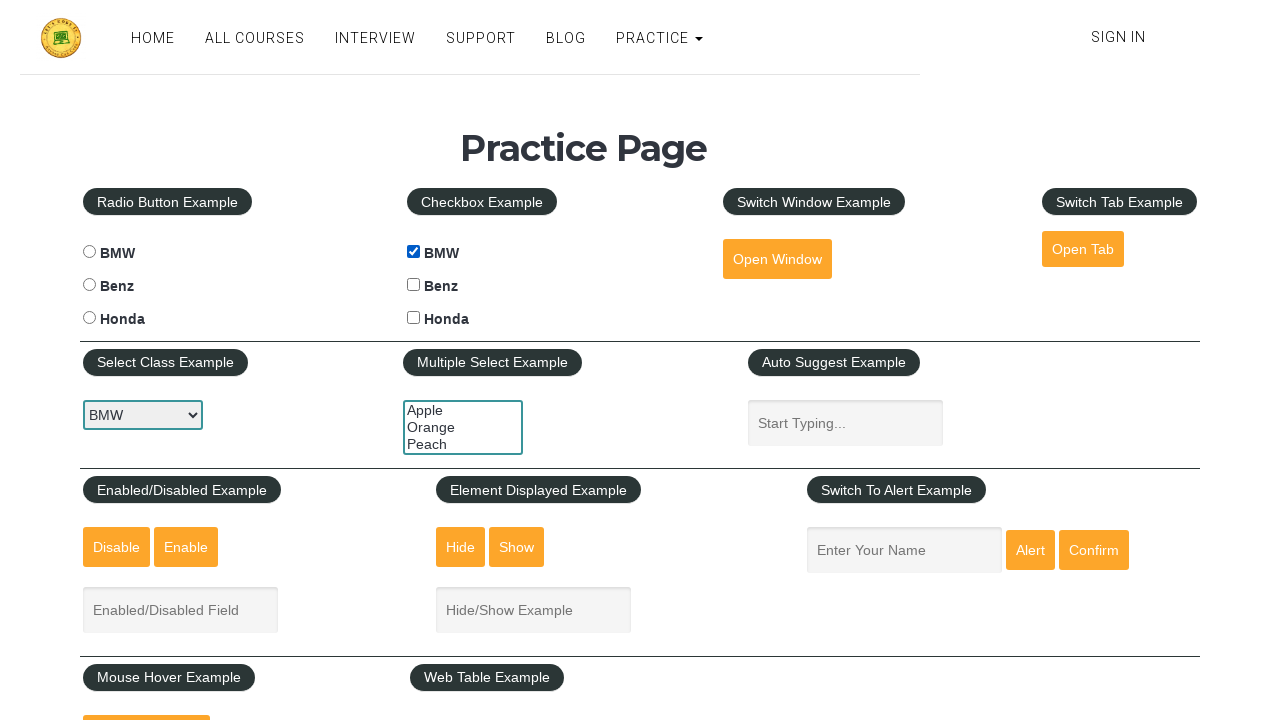

Clicked Benz checkbox at (414, 285) on #benzcheck
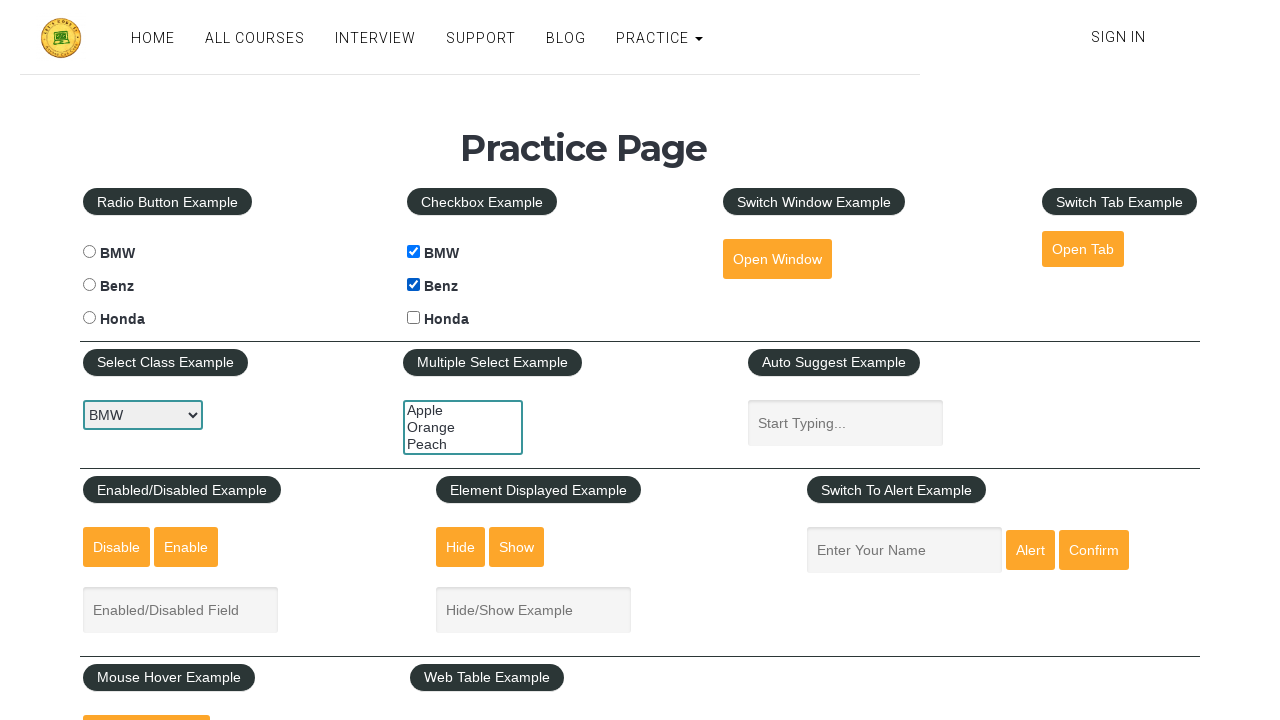

Verified Benz checkbox is selected
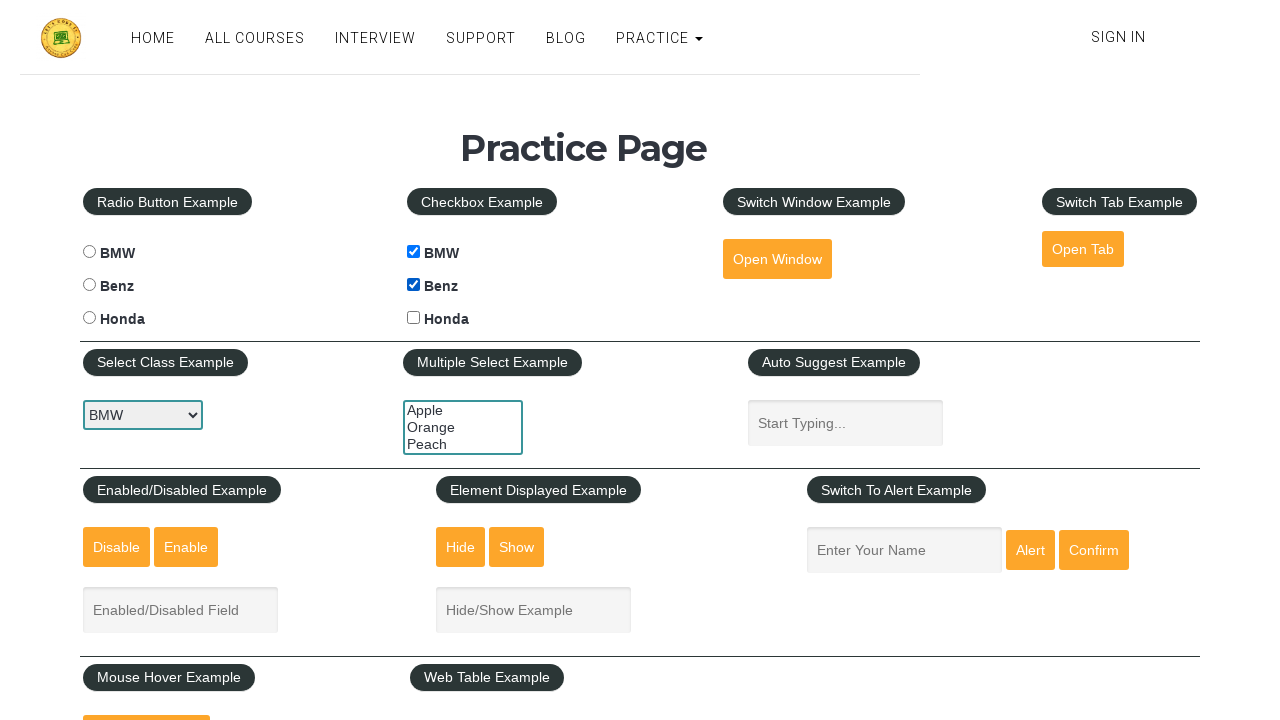

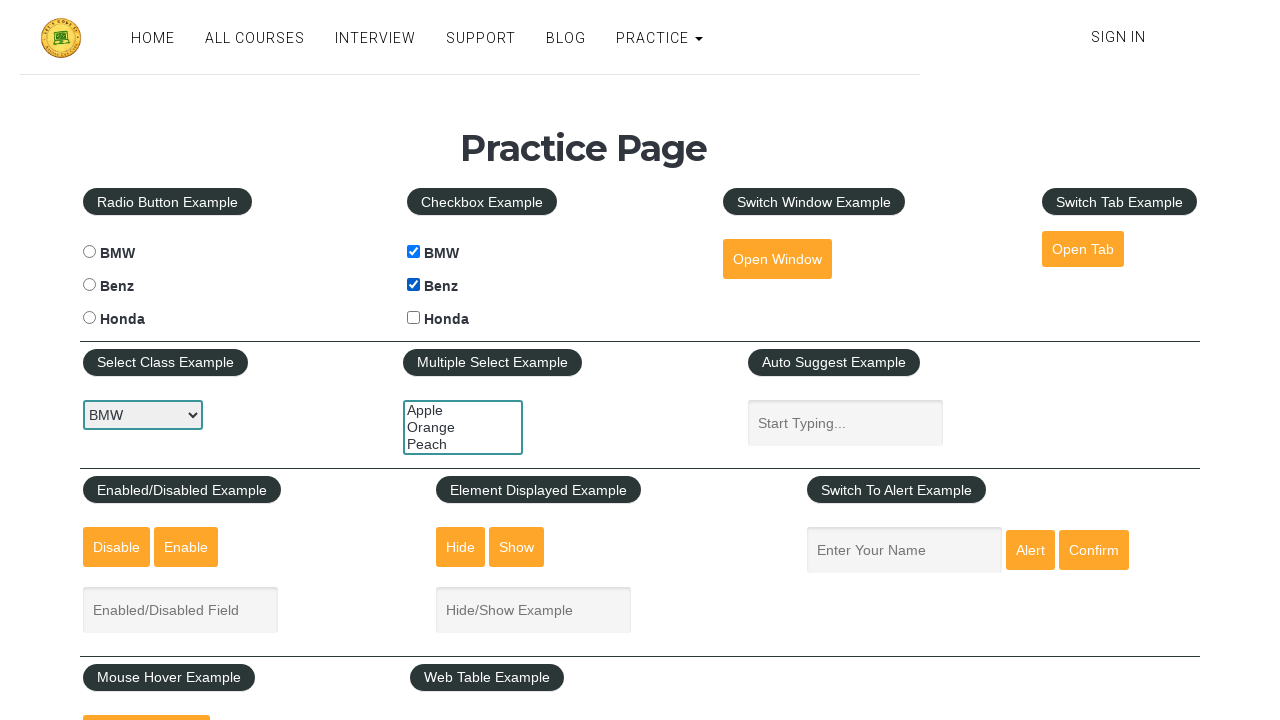